Fills out the contact form with name, email, phone number, industry, and accepts privacy policy

Starting URL: https://itigris.com/contact-us

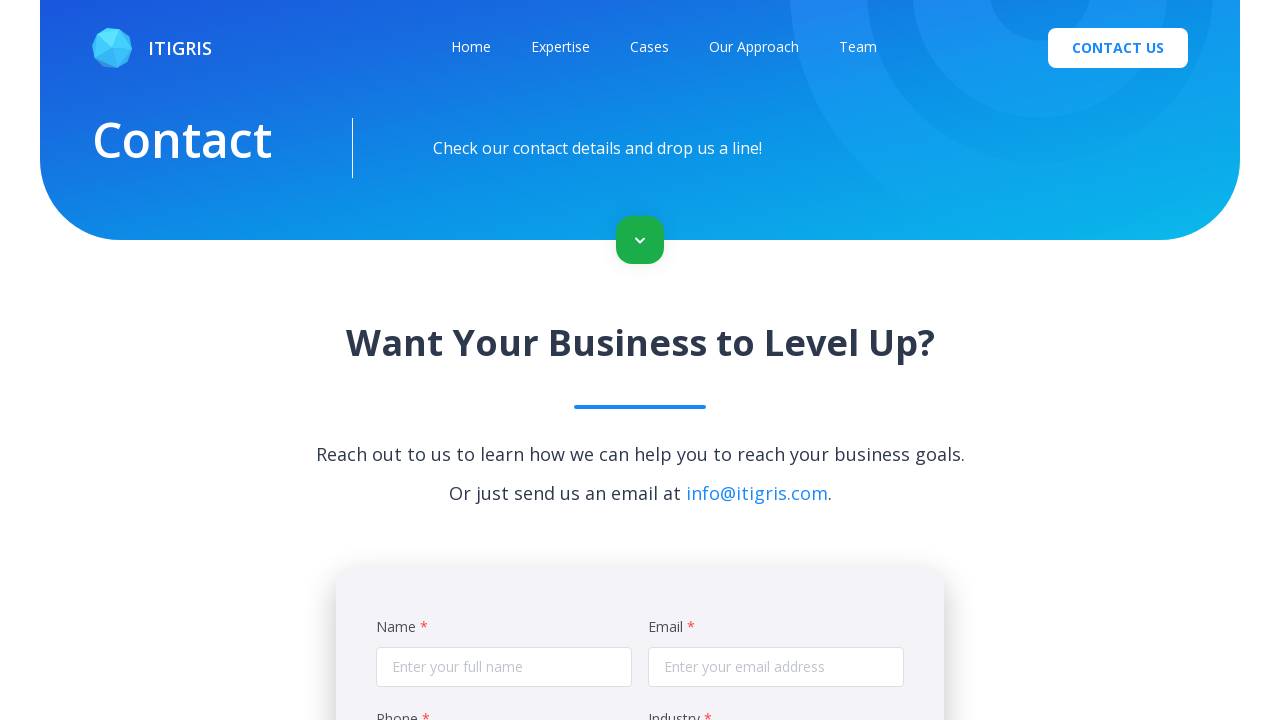

Filled full name field with 'Maria Ivanova' on input[placeholder='Enter your full name']
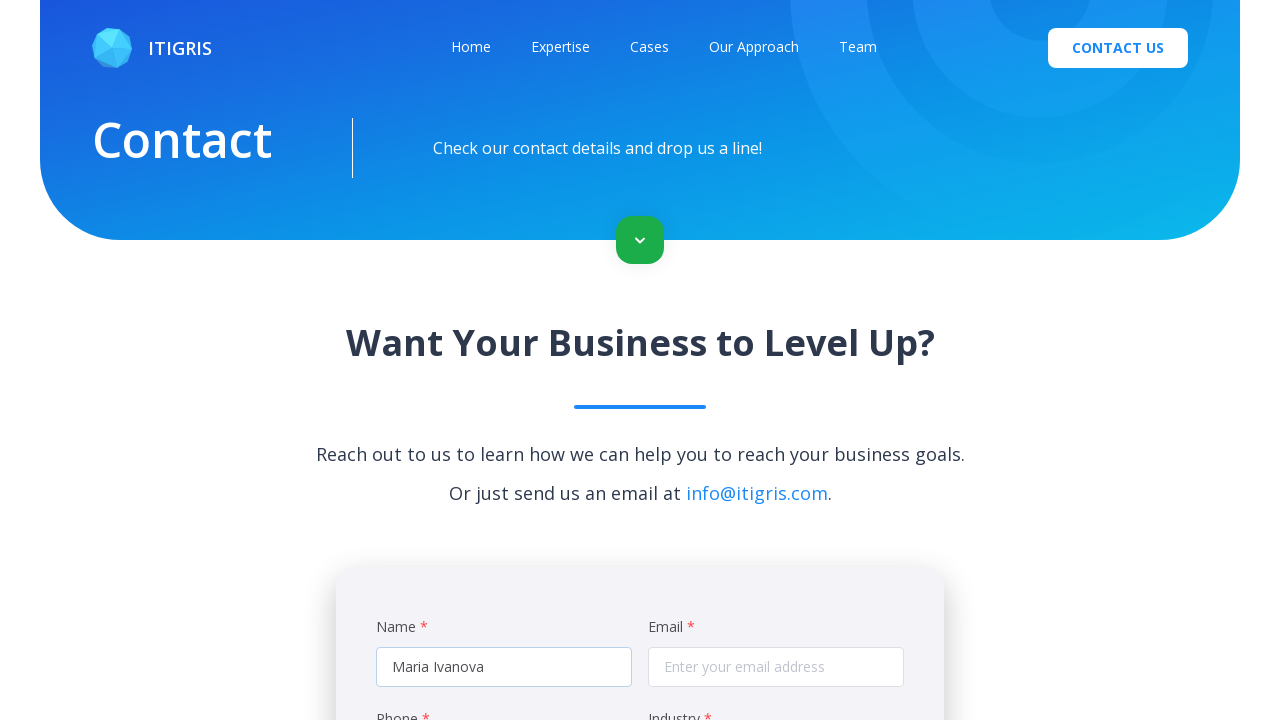

Filled email address field with 'maria.test@example.com' on input[placeholder='Enter your email address']
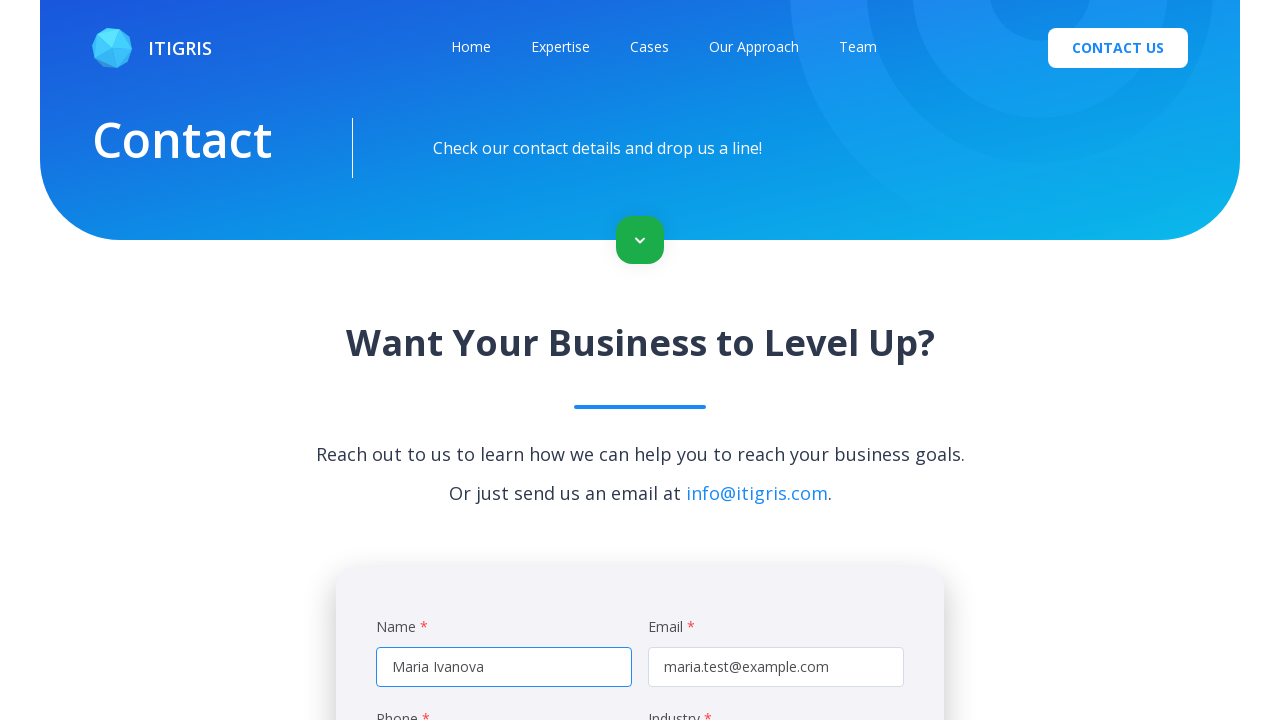

Filled phone number field with '+79217815432' on input[placeholder='Enter your phone number']
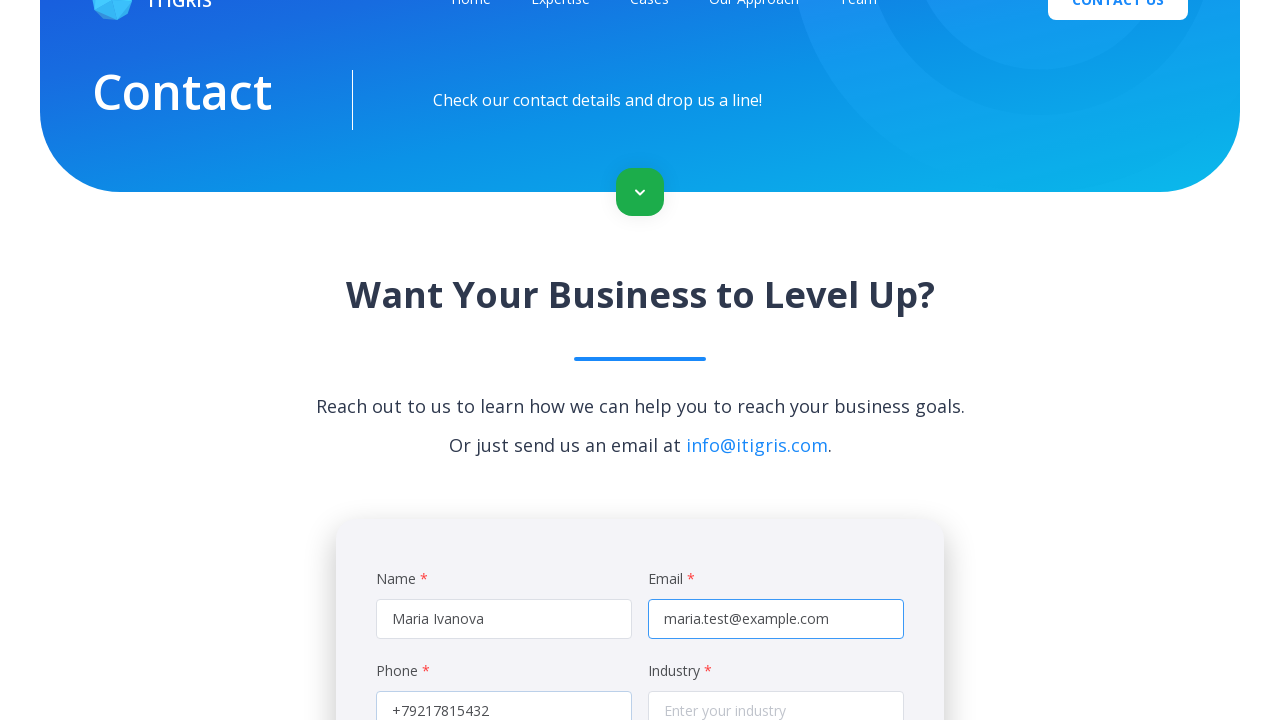

Filled industry field with 'Software Development' on input[placeholder='Enter your industry']
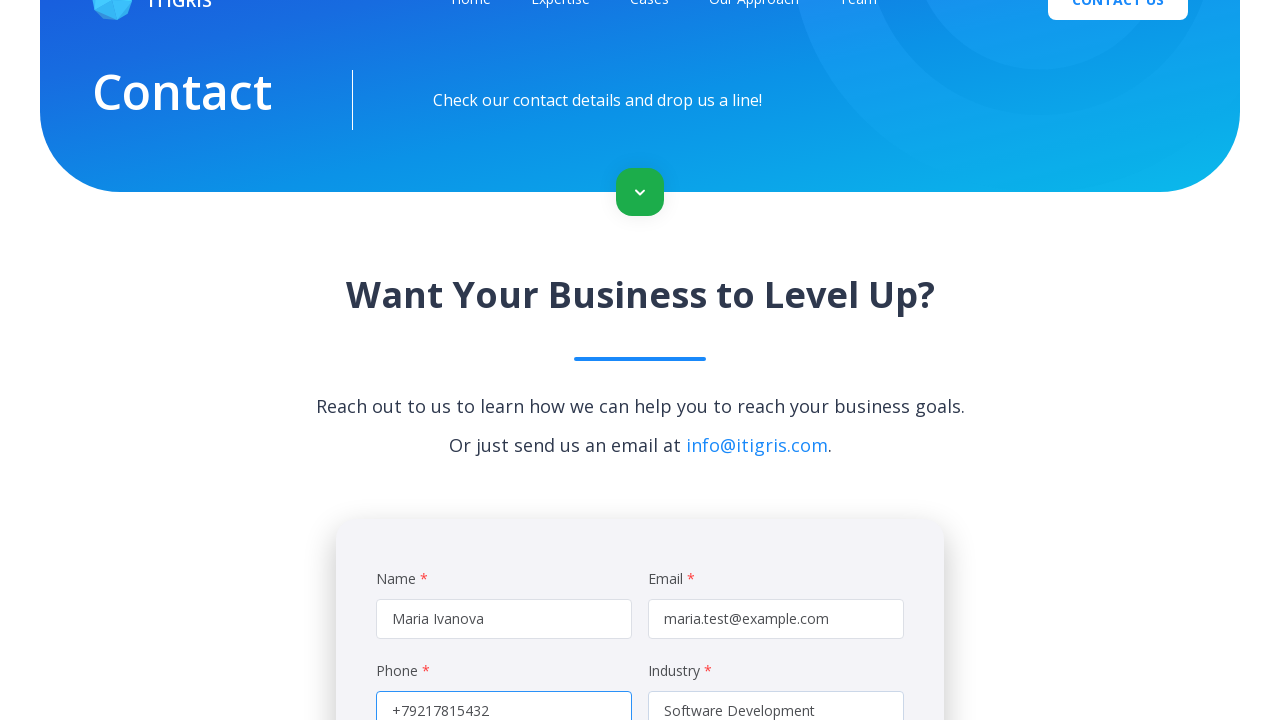

Clicked Privacy Policy checkbox to accept terms at (655, 441) on span.el-checkbox__inner >> nth=-1
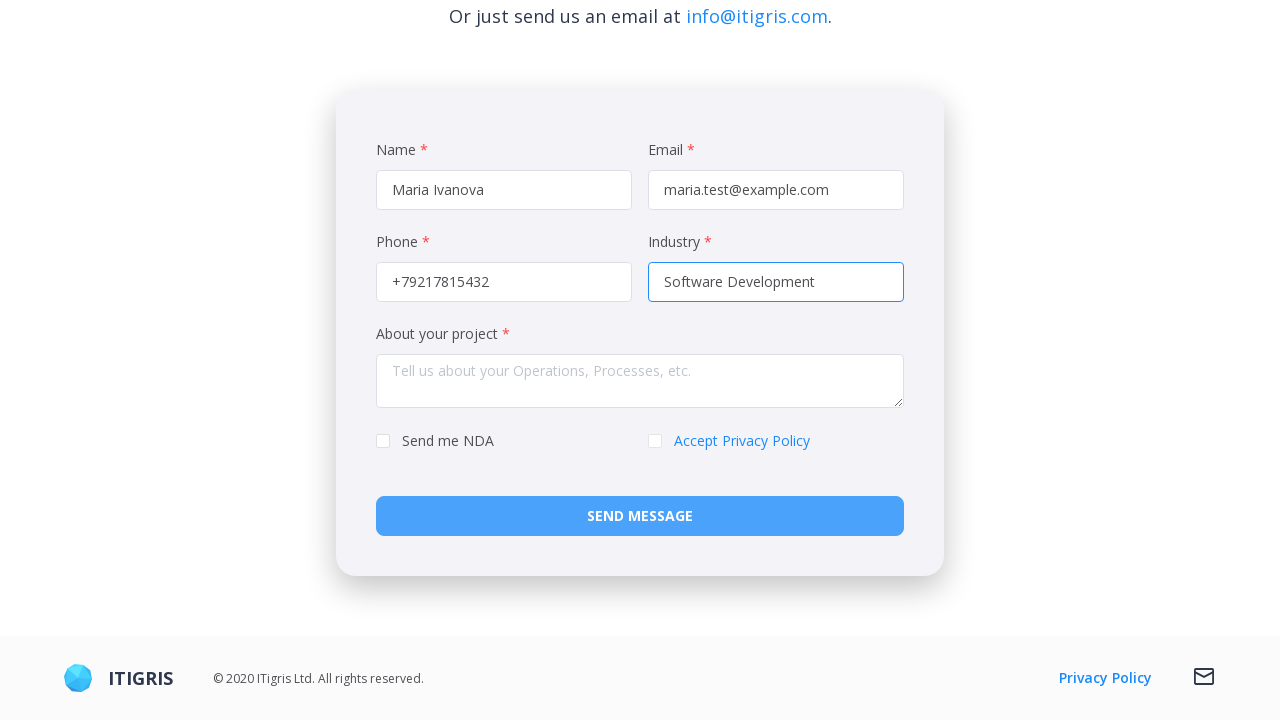

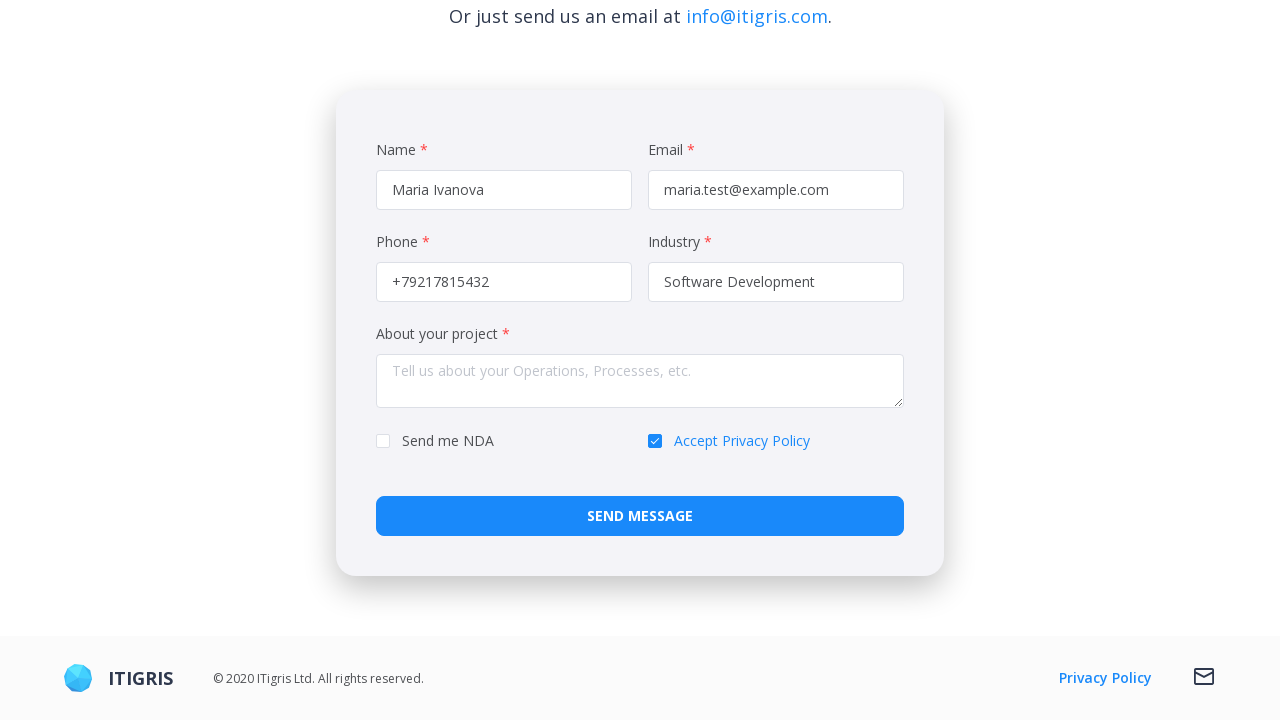